Navigates to a login page and retrieves the text content of the page header element

Starting URL: http://zero.webappsecurity.com/login.html

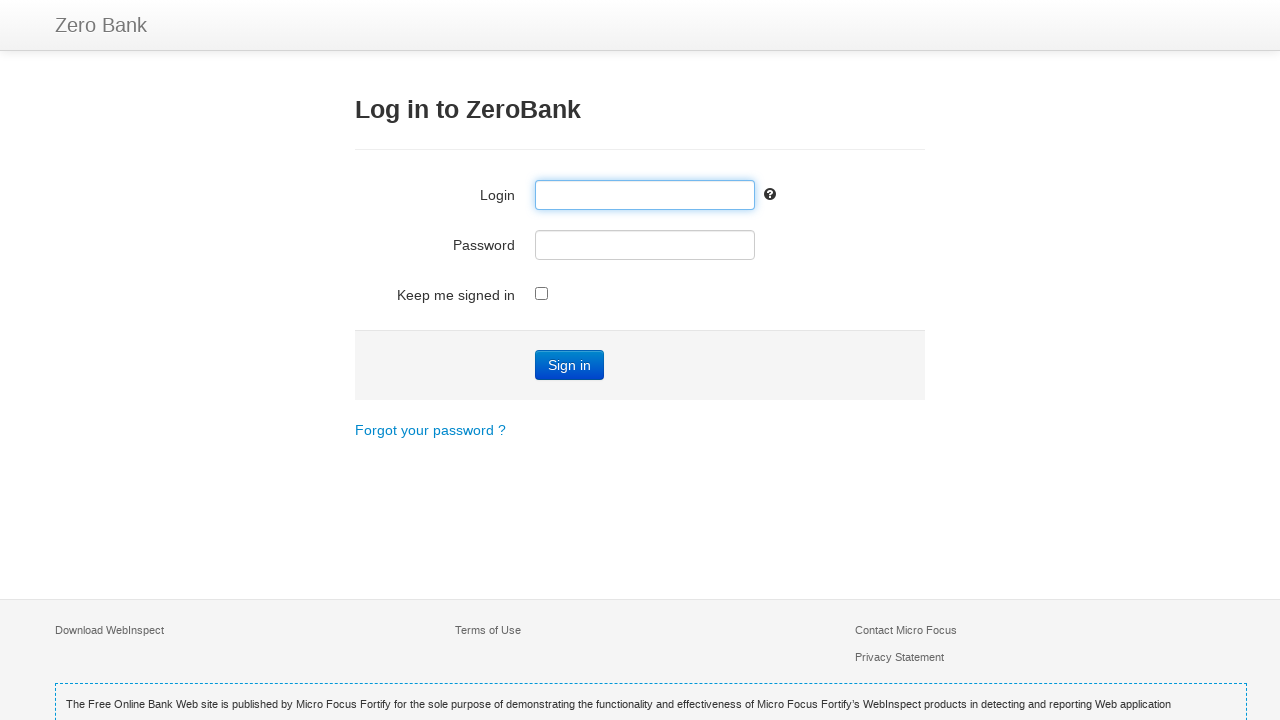

Navigated to login page at http://zero.webappsecurity.com/login.html
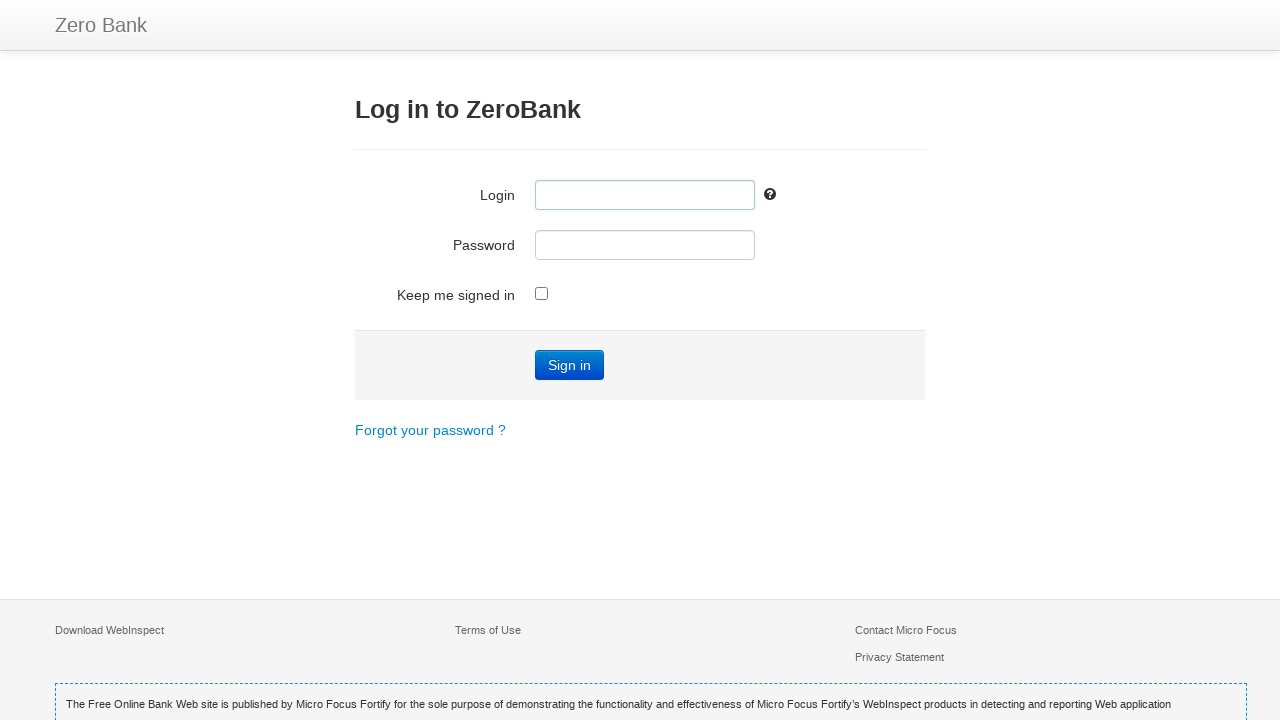

Retrieved text content from page header element
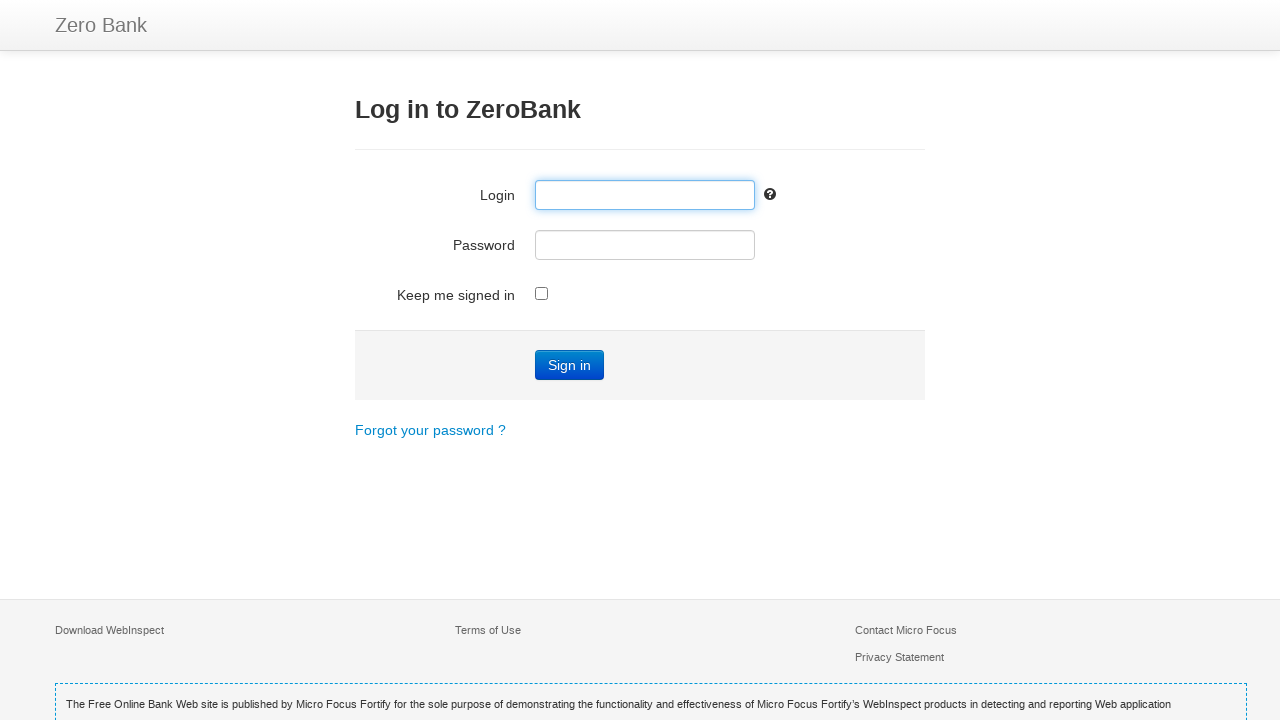

Printed header text: 
                Log in to ZeroBank
        
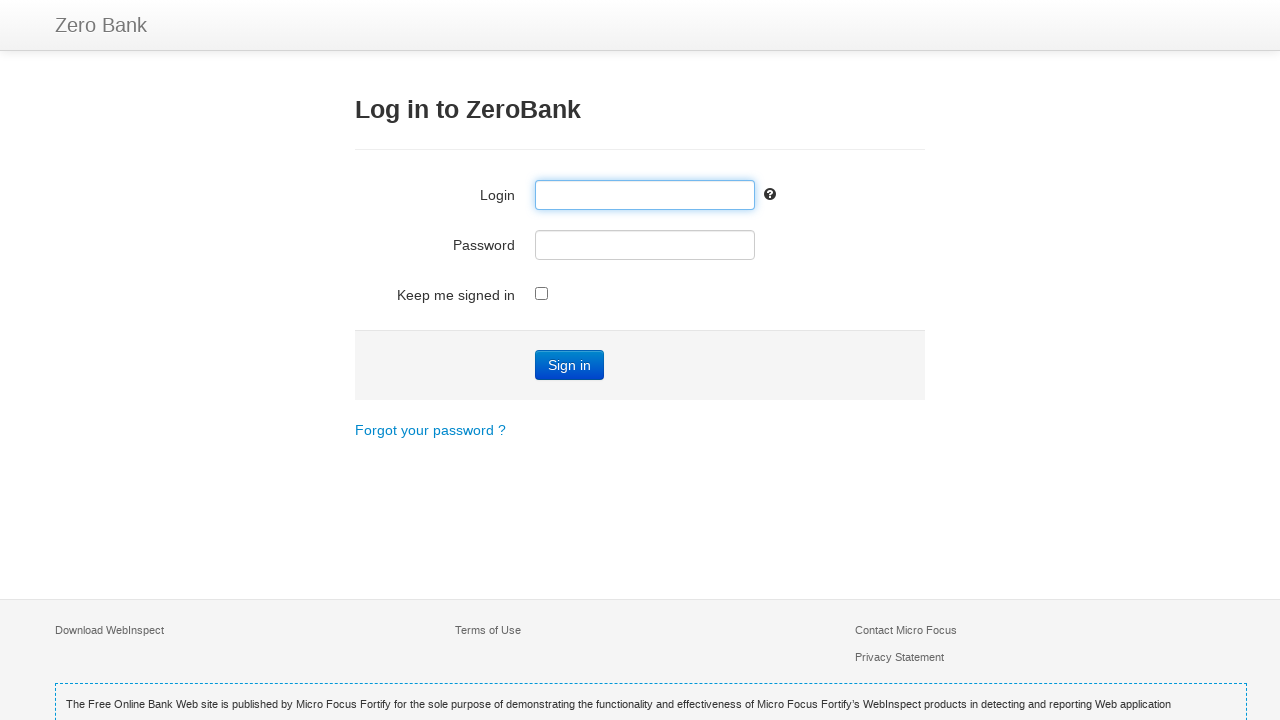

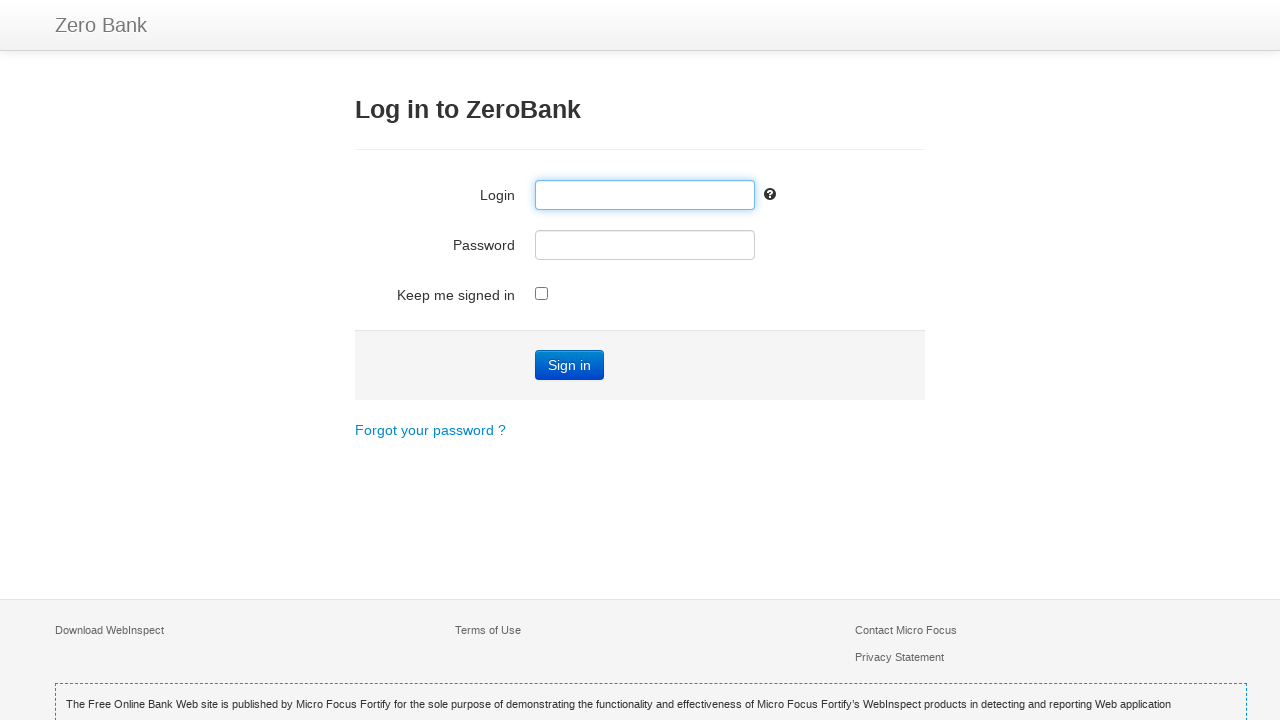